Tests accepting a JavaScript alert by clicking a button, verifying the alert text, accepting it, and checking the result message.

Starting URL: https://automationfc.github.io/basic-form/index.html

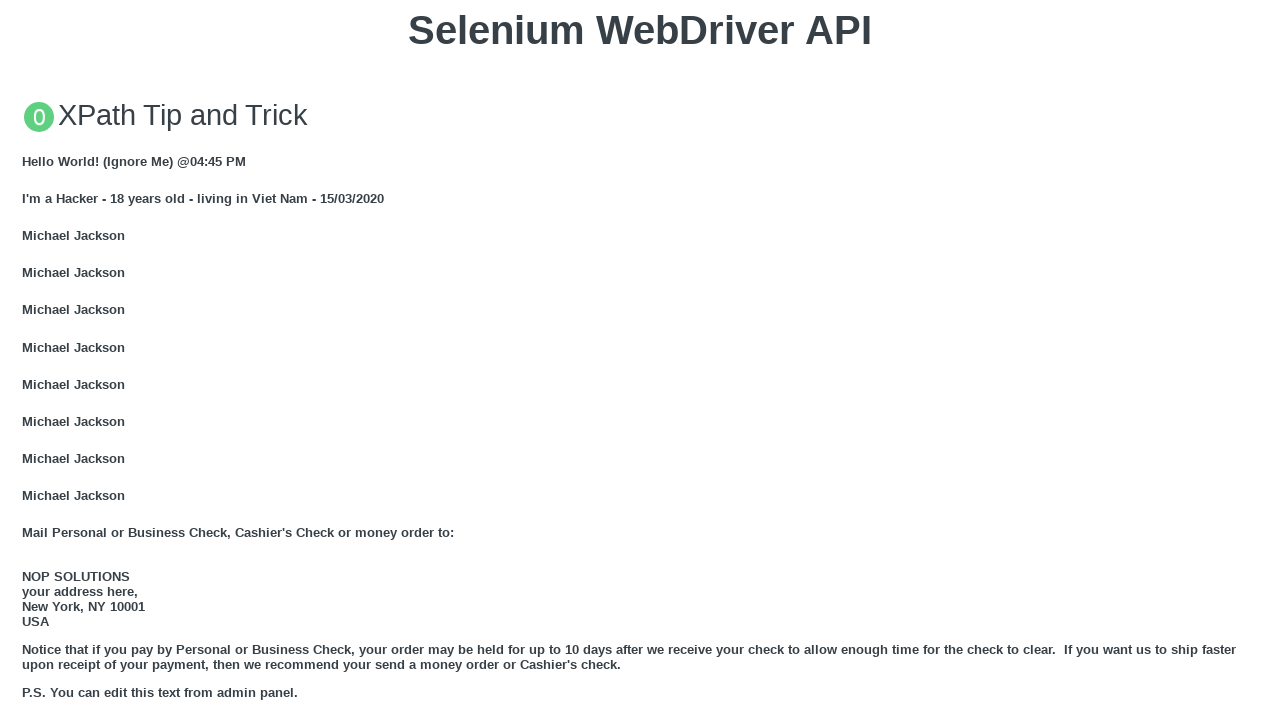

Clicked button to trigger JavaScript alert at (640, 360) on xpath=//button[text()='Click for JS Alert']
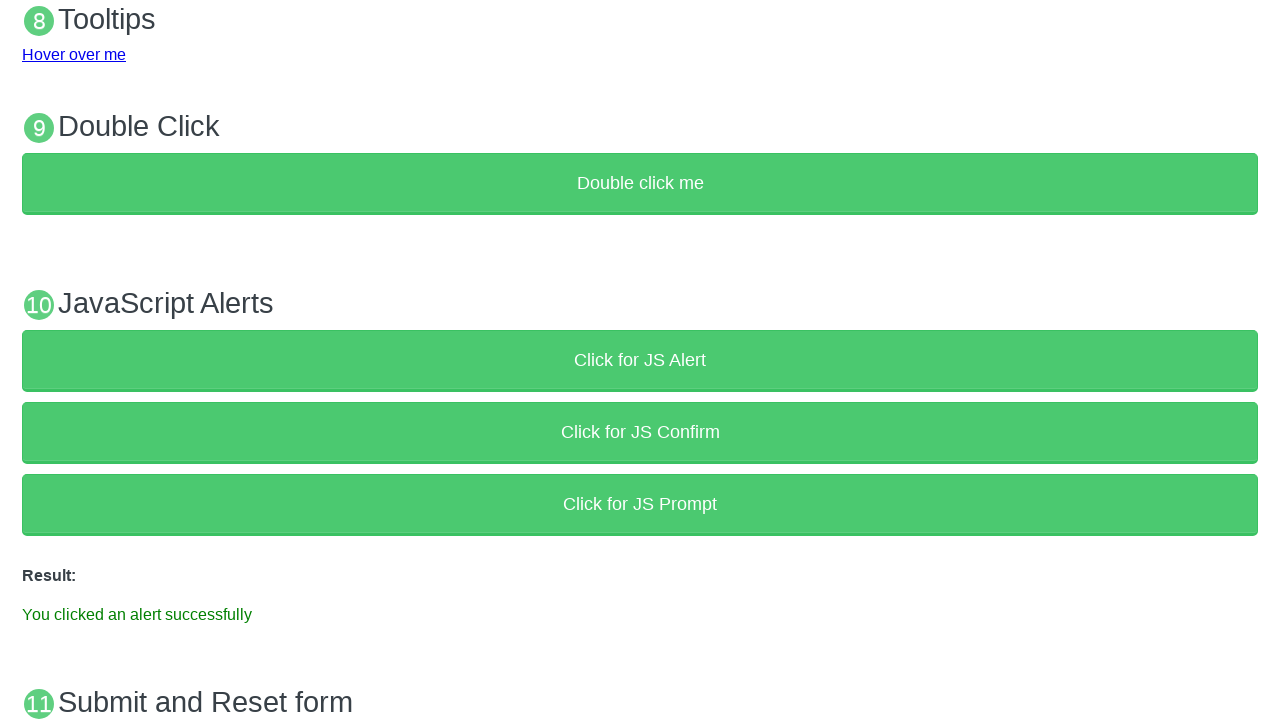

Set up dialog handler to accept alert
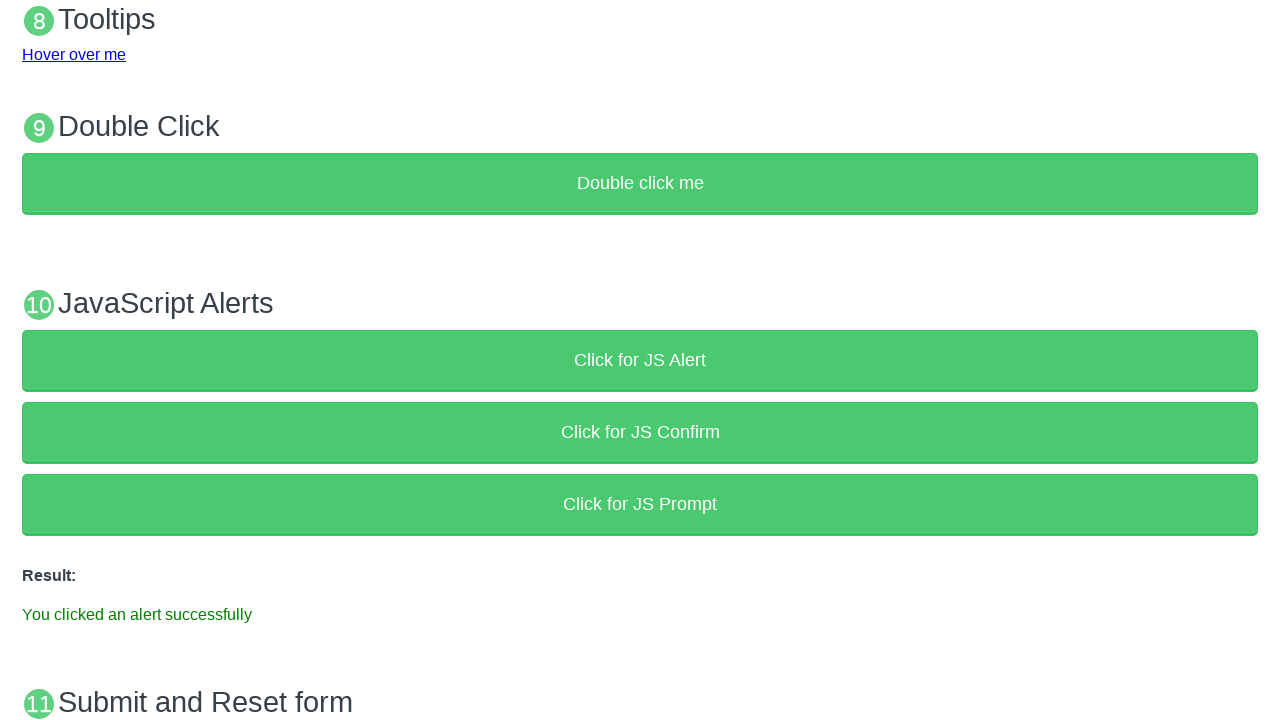

Alert was accepted and result message appeared
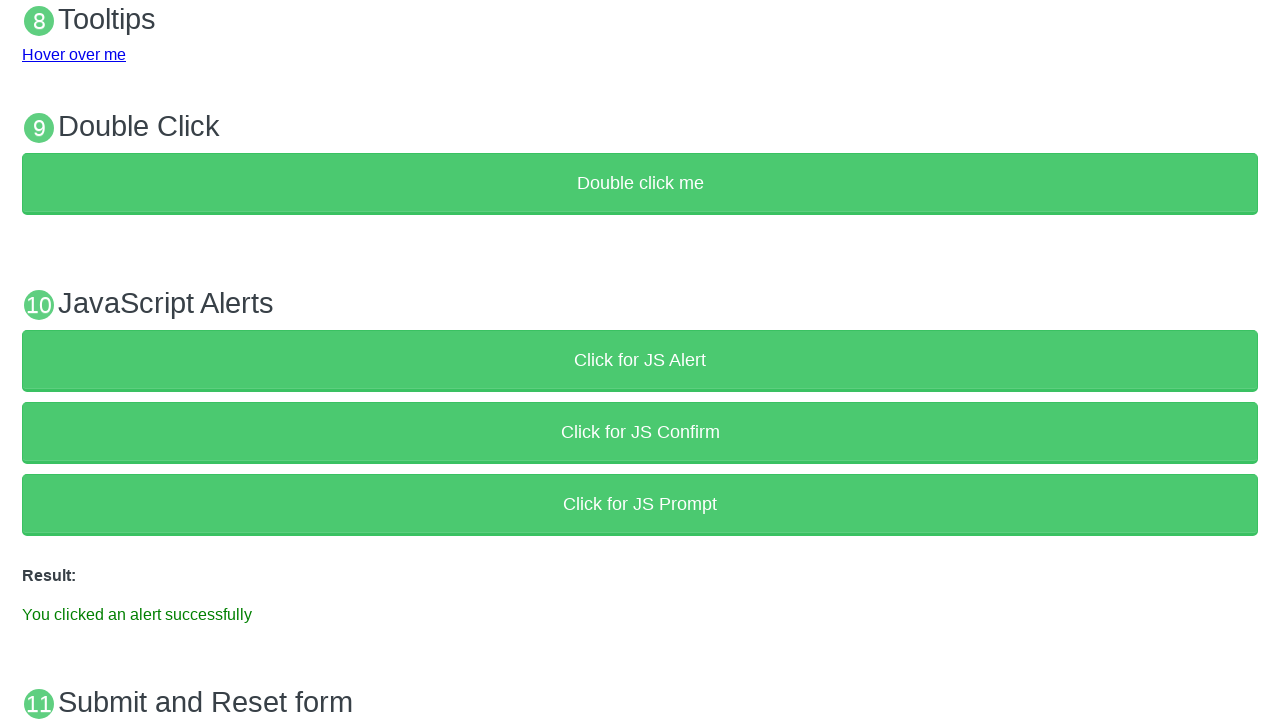

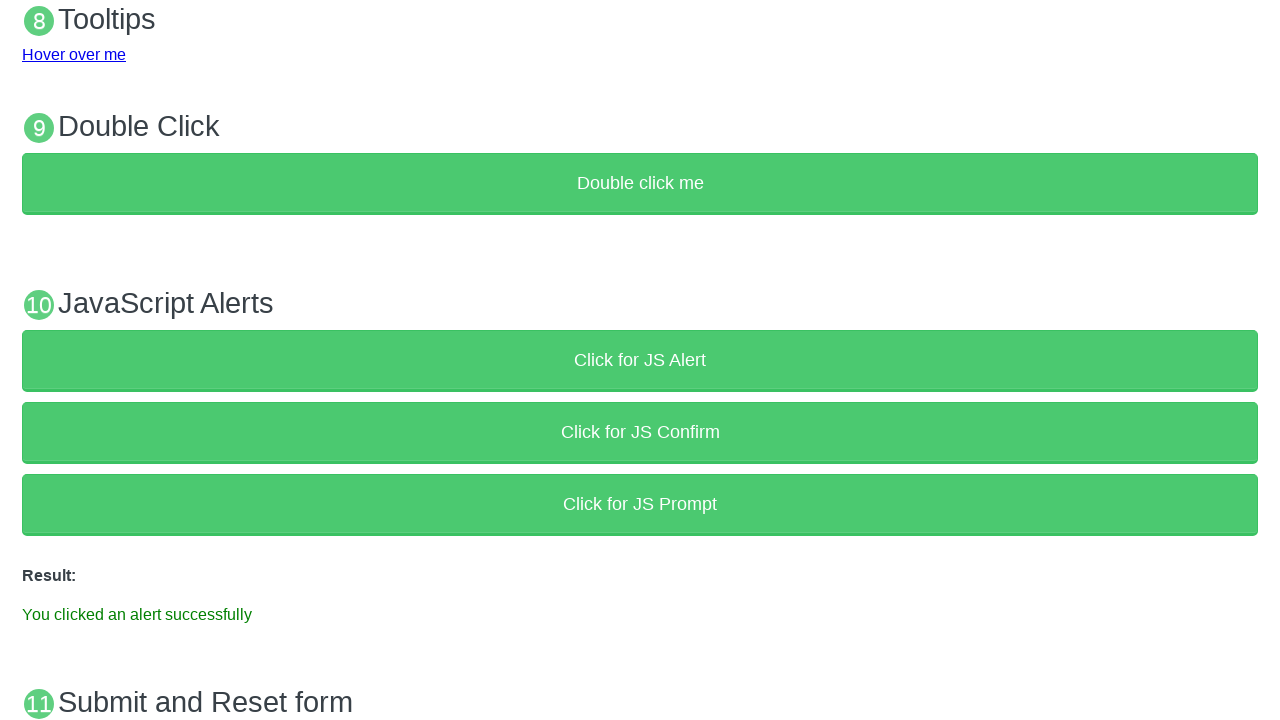